Navigates to a practice automation page and scrolls down the page

Starting URL: https://rahulshettyacademy.com/AutomationPractice/

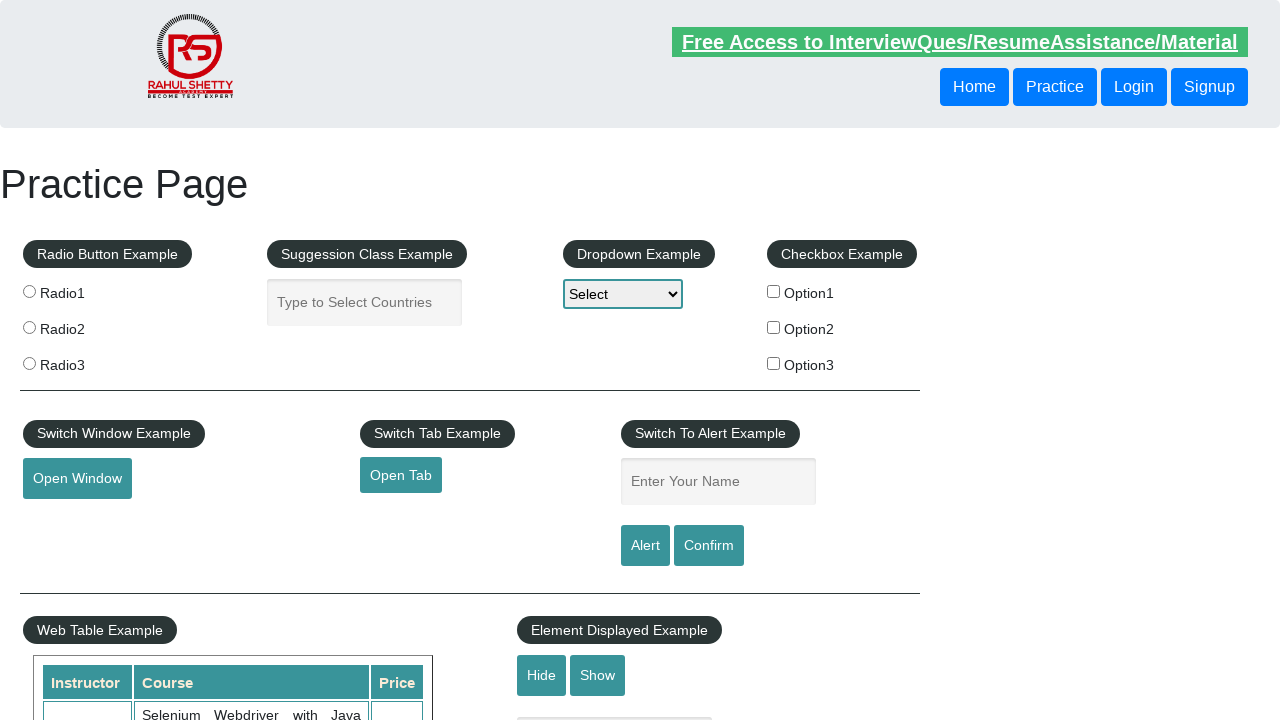

Navigated to practice automation page
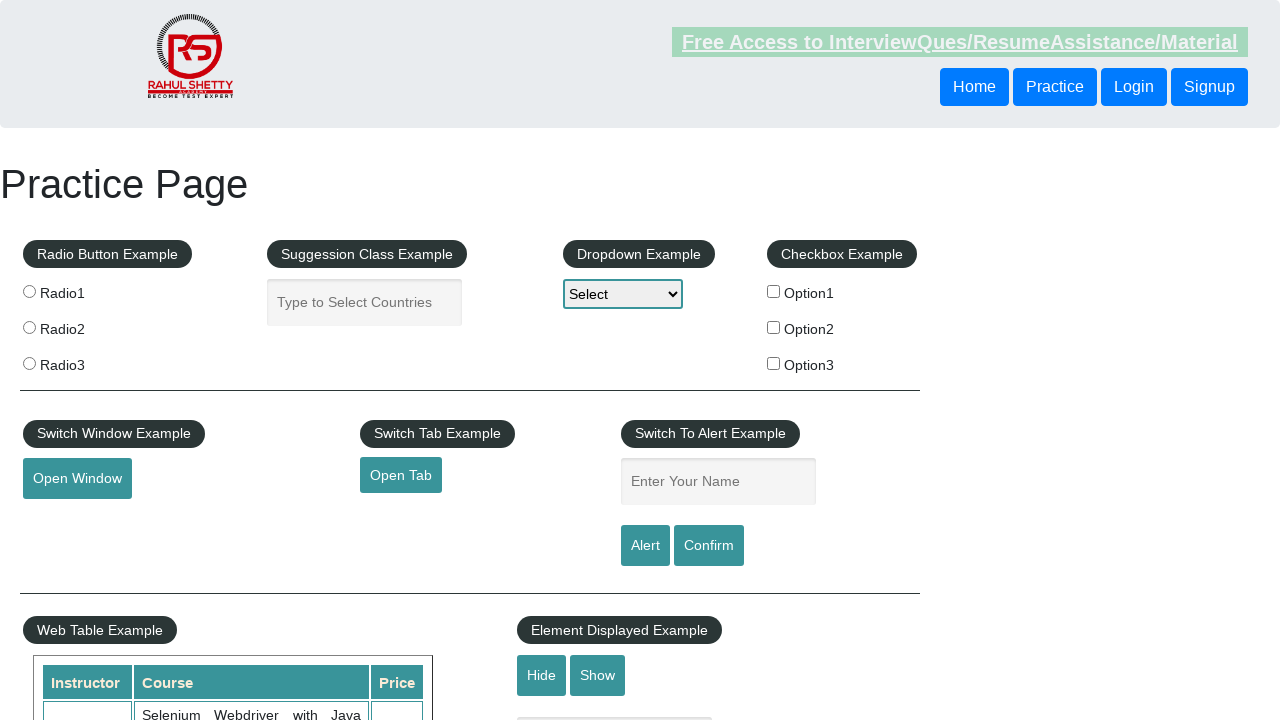

Scrolled down the page by 500 pixels
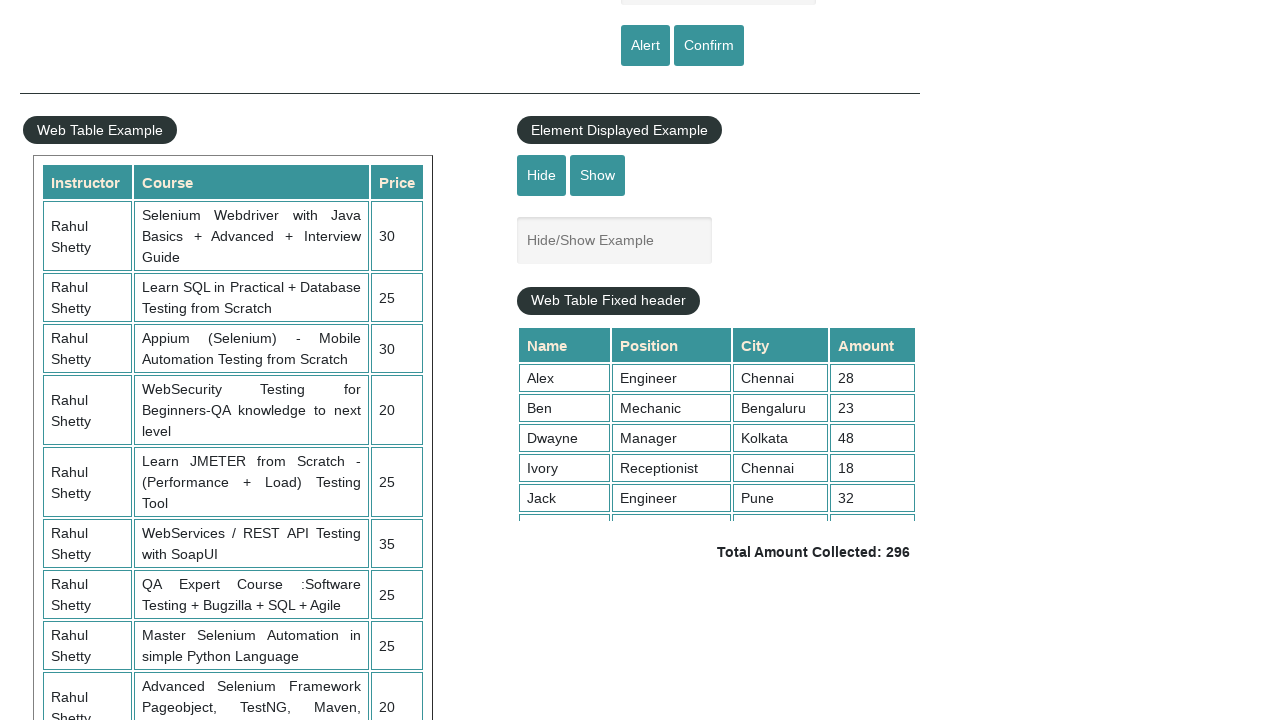

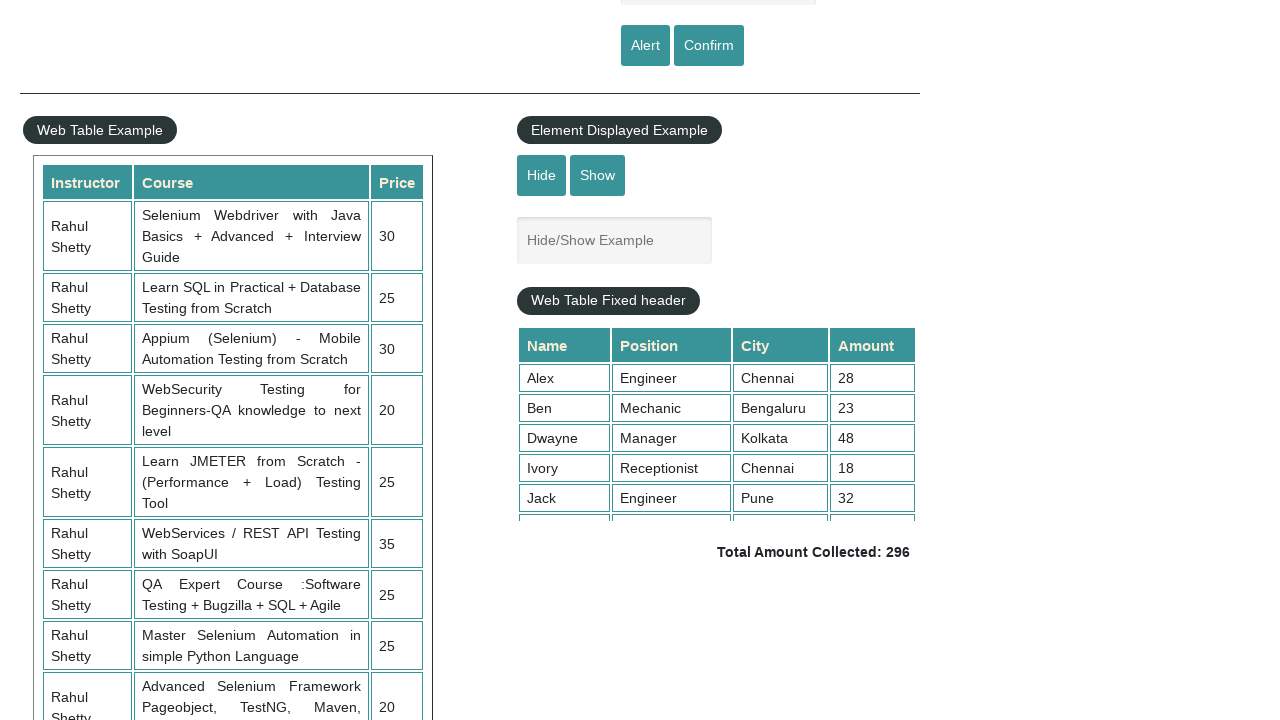